Tests multi-window handling by clicking links that open new tabs/windows, then iterating through all window handles to switch between them and verify content on each page.

Starting URL: https://omayo.blogspot.com/

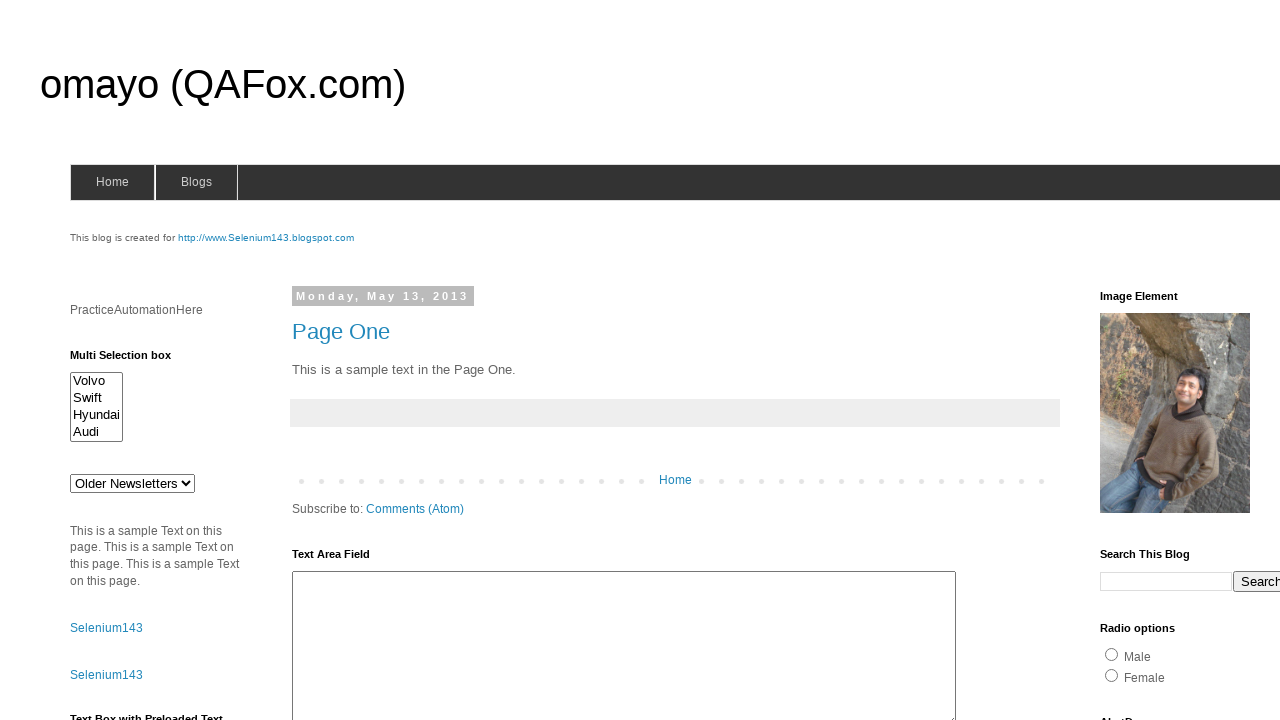

Stored original page/window reference
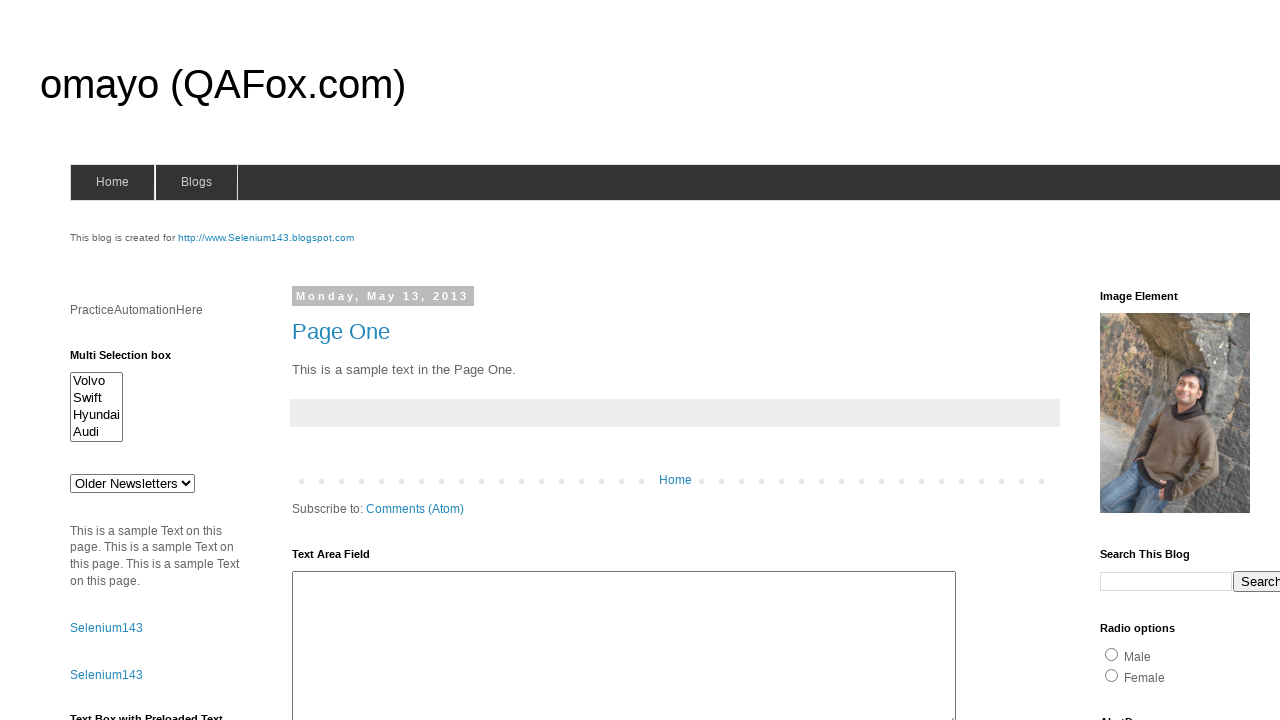

Clicked 'Blogger' link to open new window/tab at (753, 673) on text=Blogger
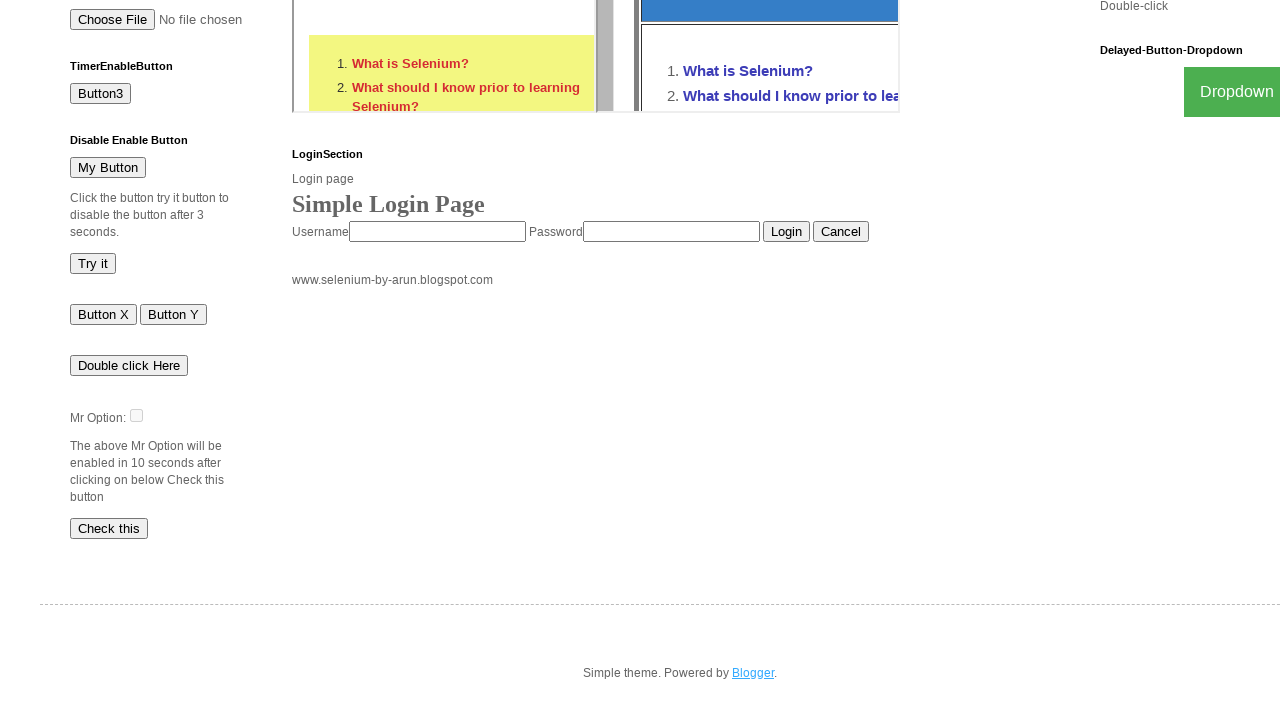

Waited 3000ms for new window/tab to load
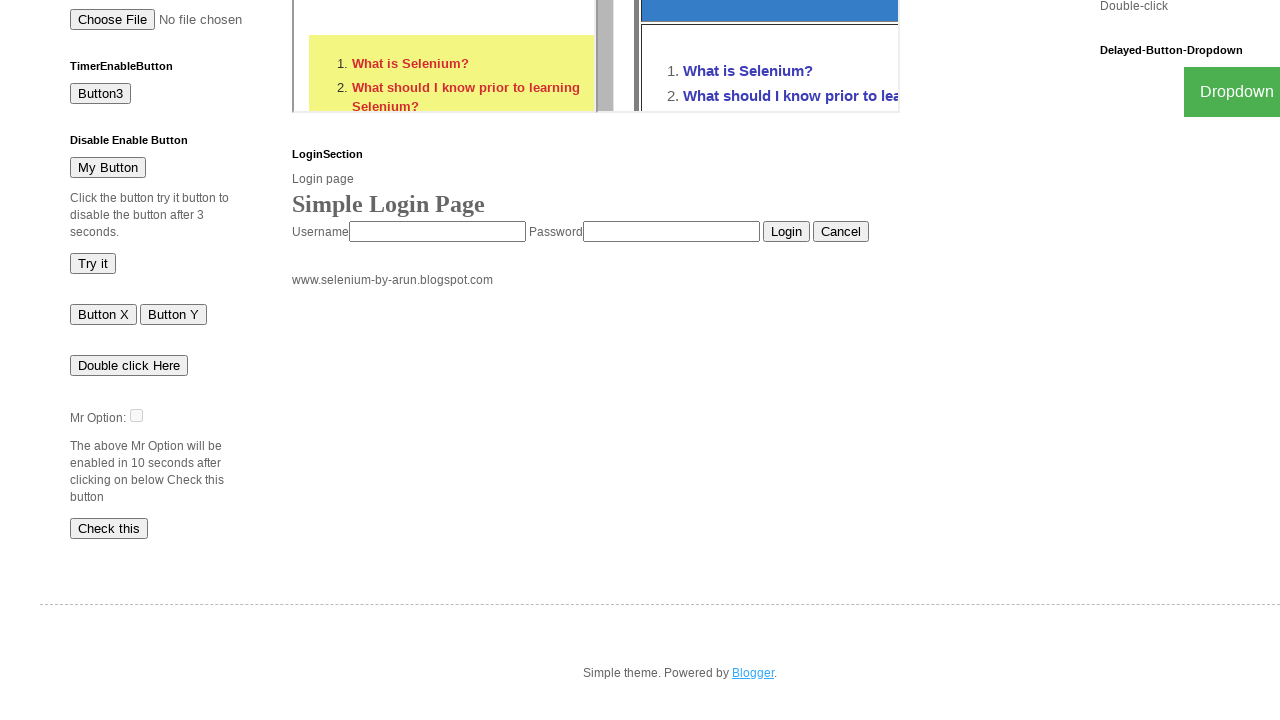

Clicked element with id 'selenium143' to open another window/tab at (266, 238) on #selenium143
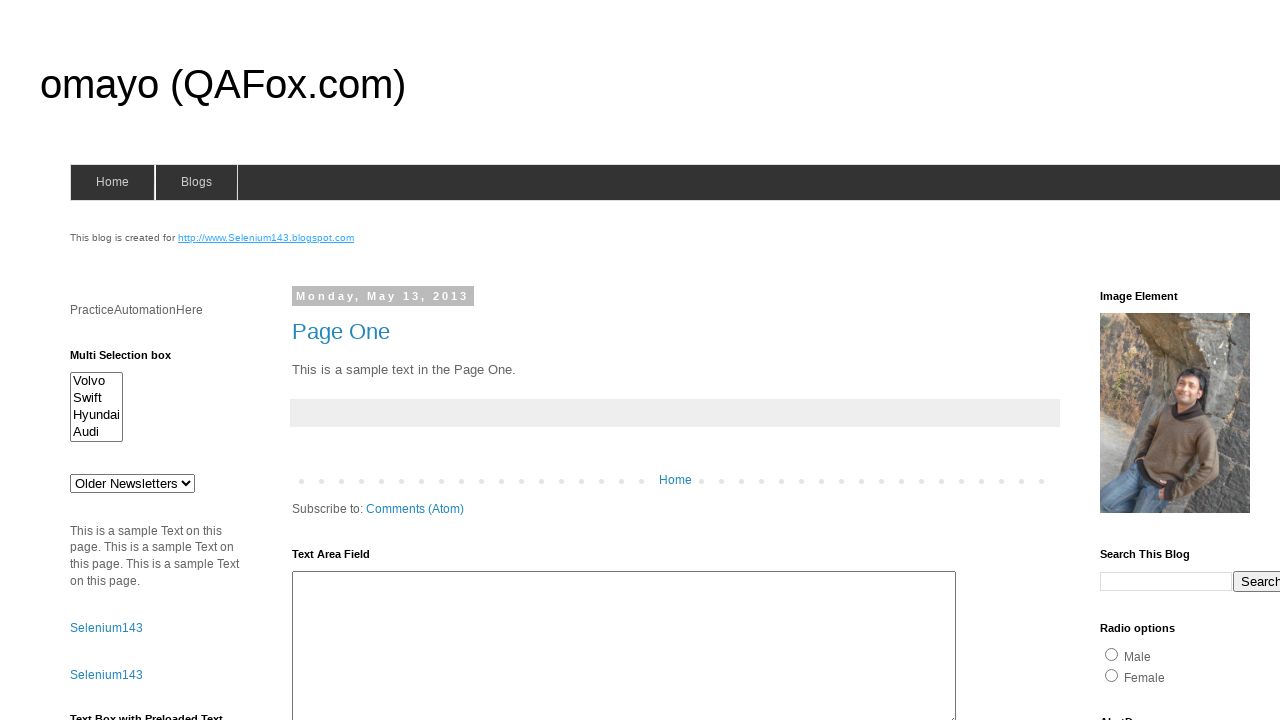

Waited 3000ms for second new window/tab to load
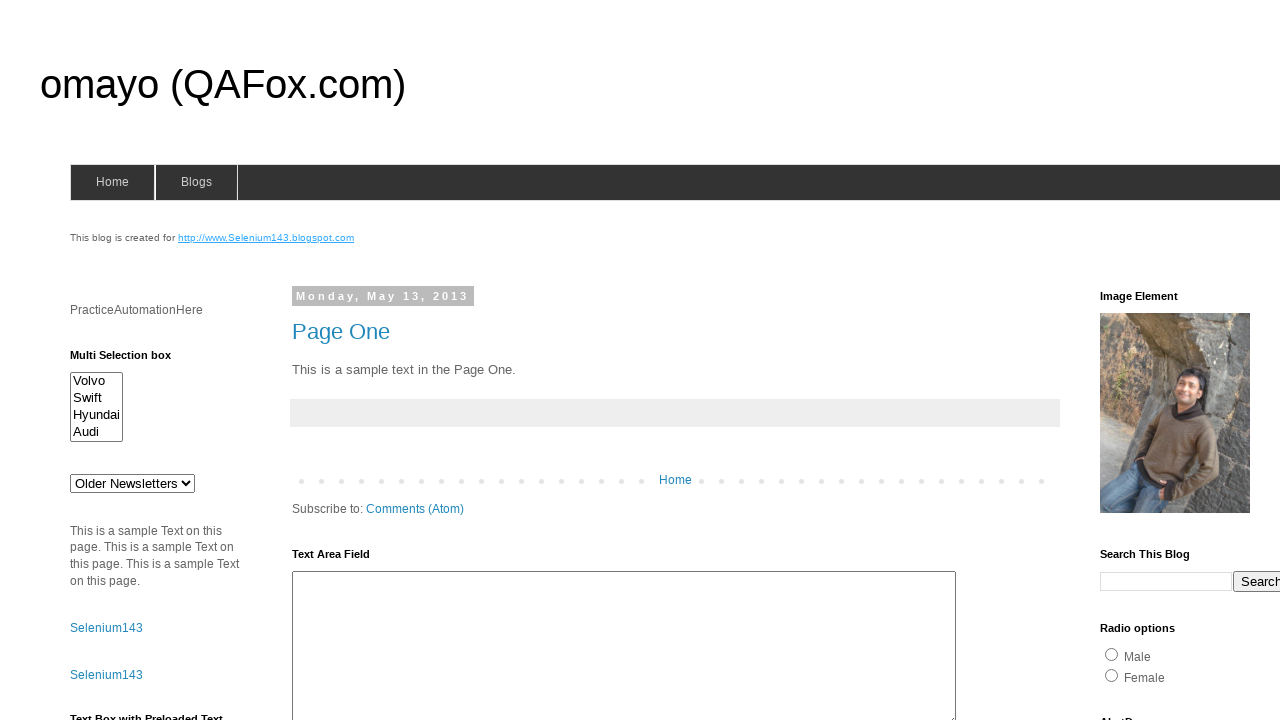

Retrieved all pages from context - found 3 page(s)
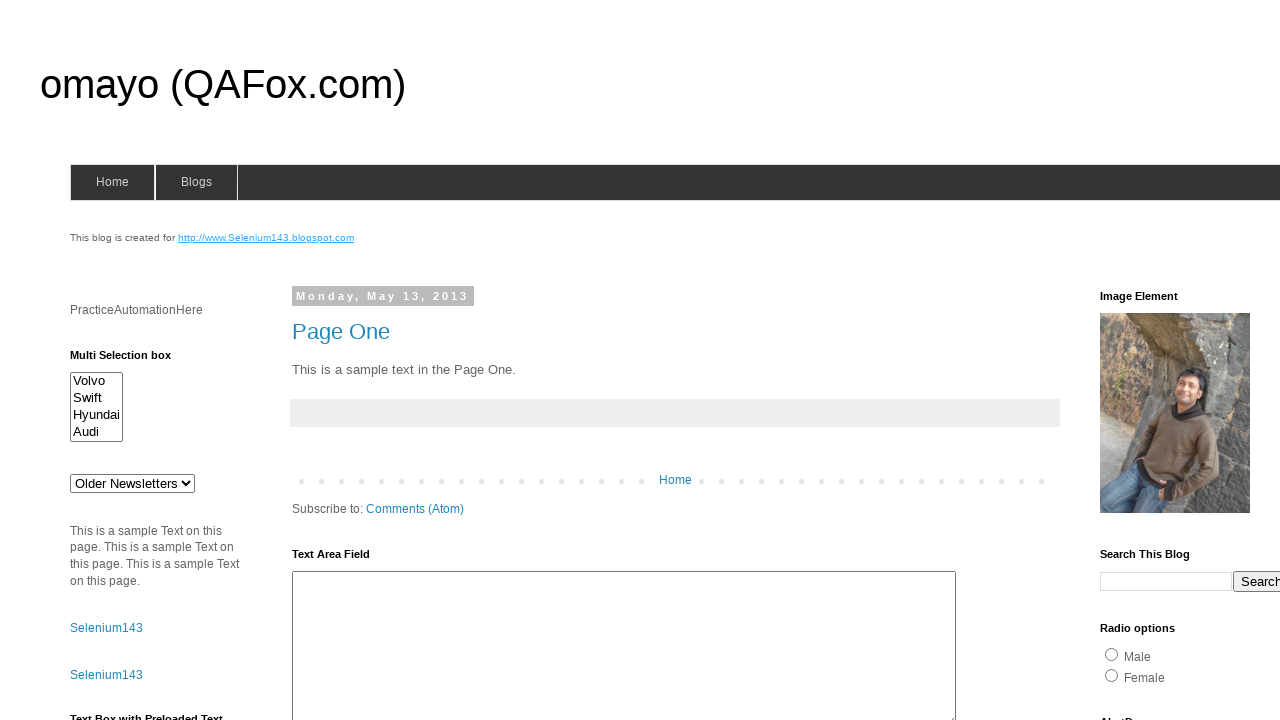

Brought page to front
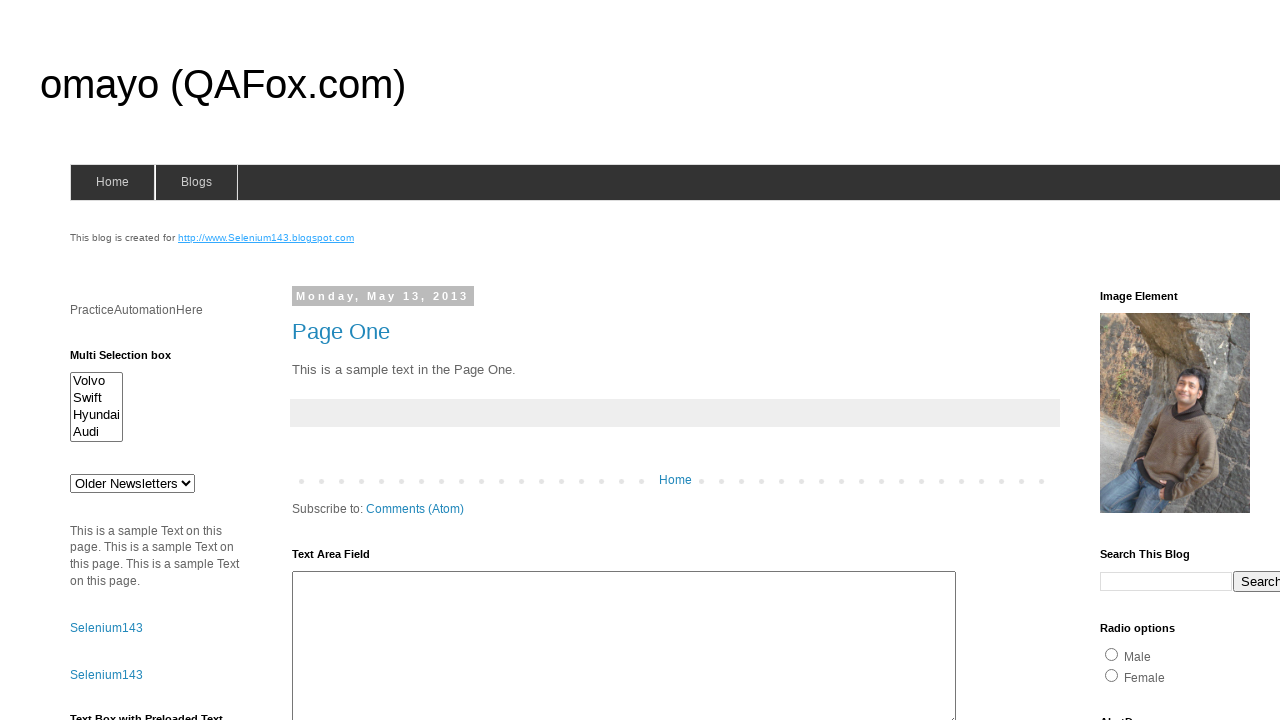

Retrieved page title: 'omayo (QAFox.com)'
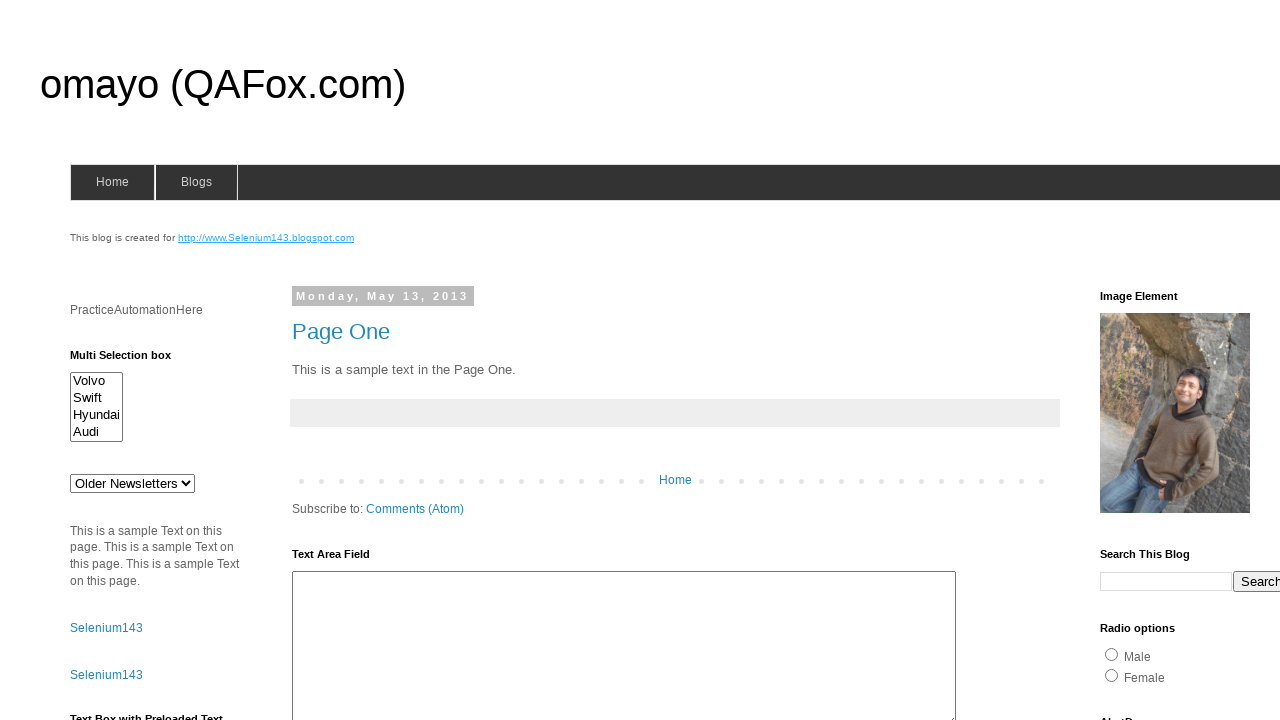

Verified main window content with '.title' selector
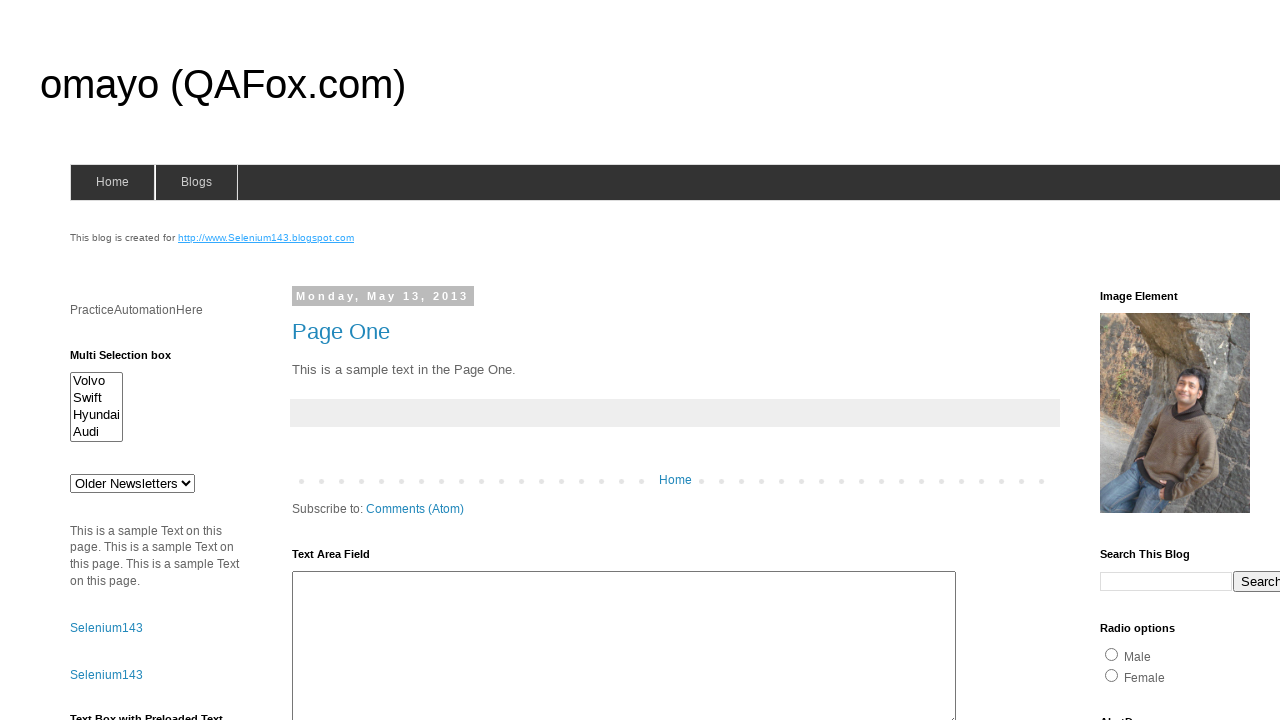

Brought page to front
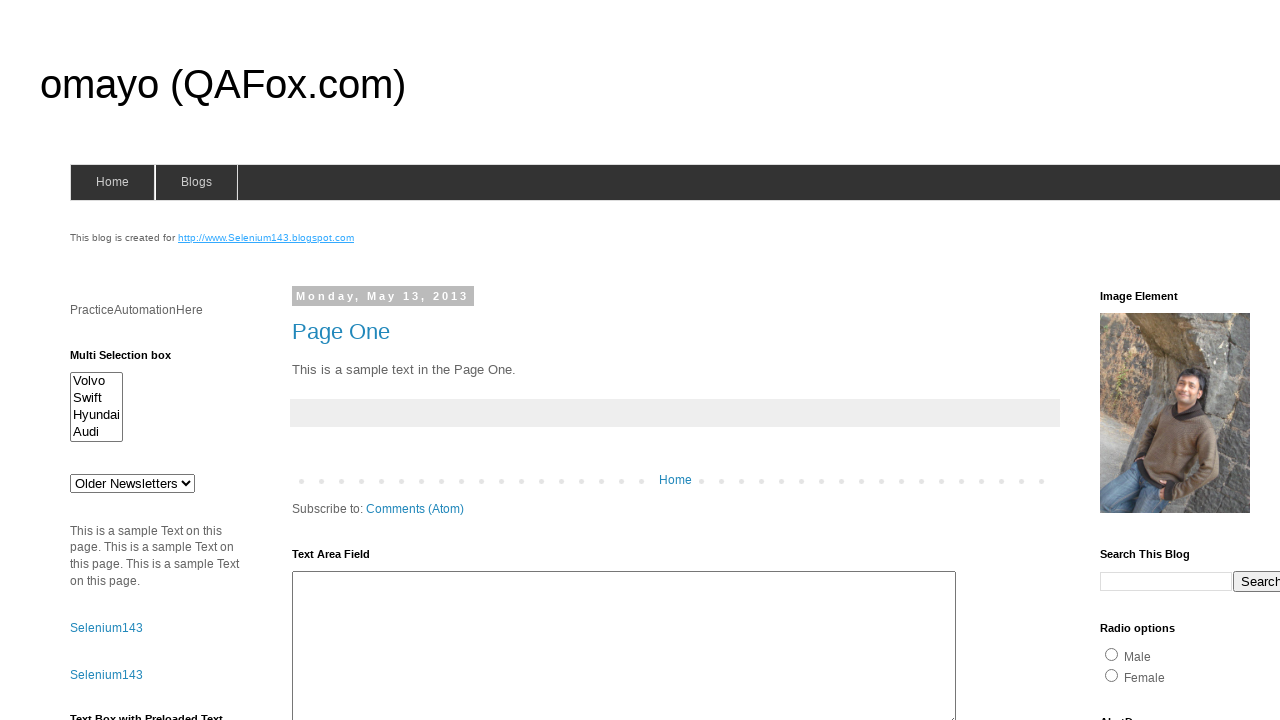

Retrieved page title: 'Blogger.com - Create a unique and beautiful blog easily.'
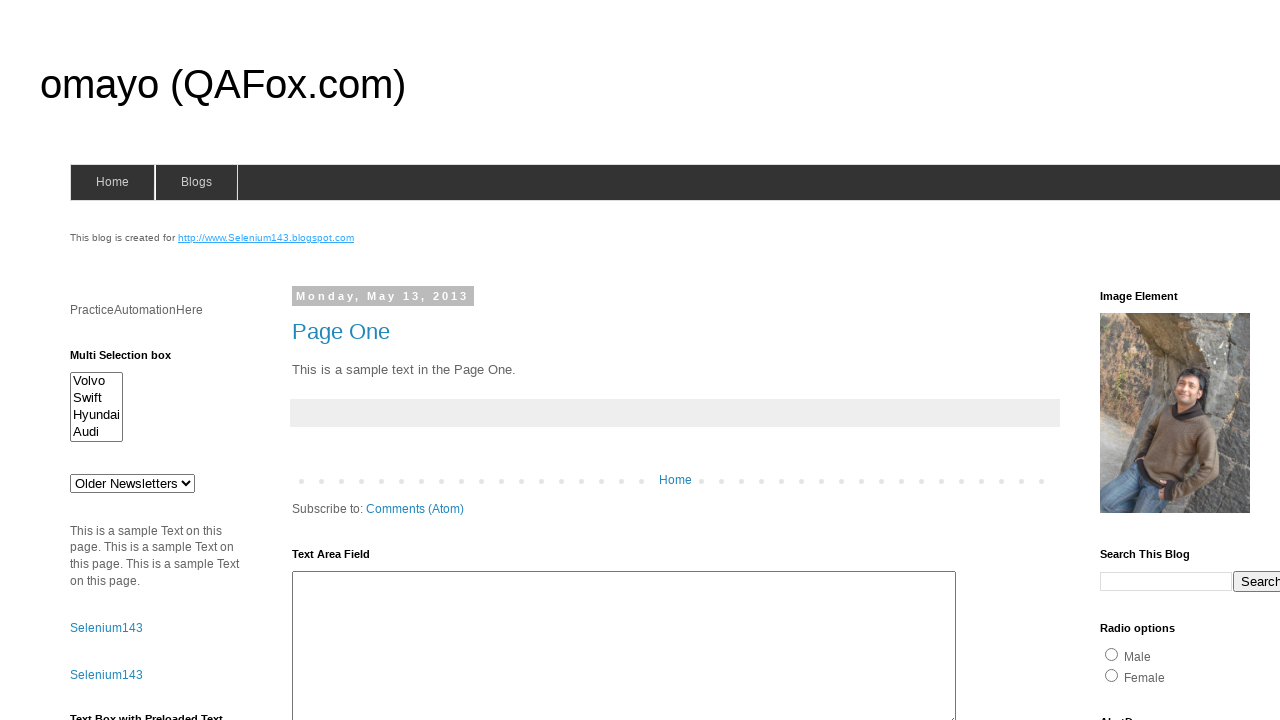

Retrieved Blogger page URL: 'https://www.blogger.com/about/?bpli=1'
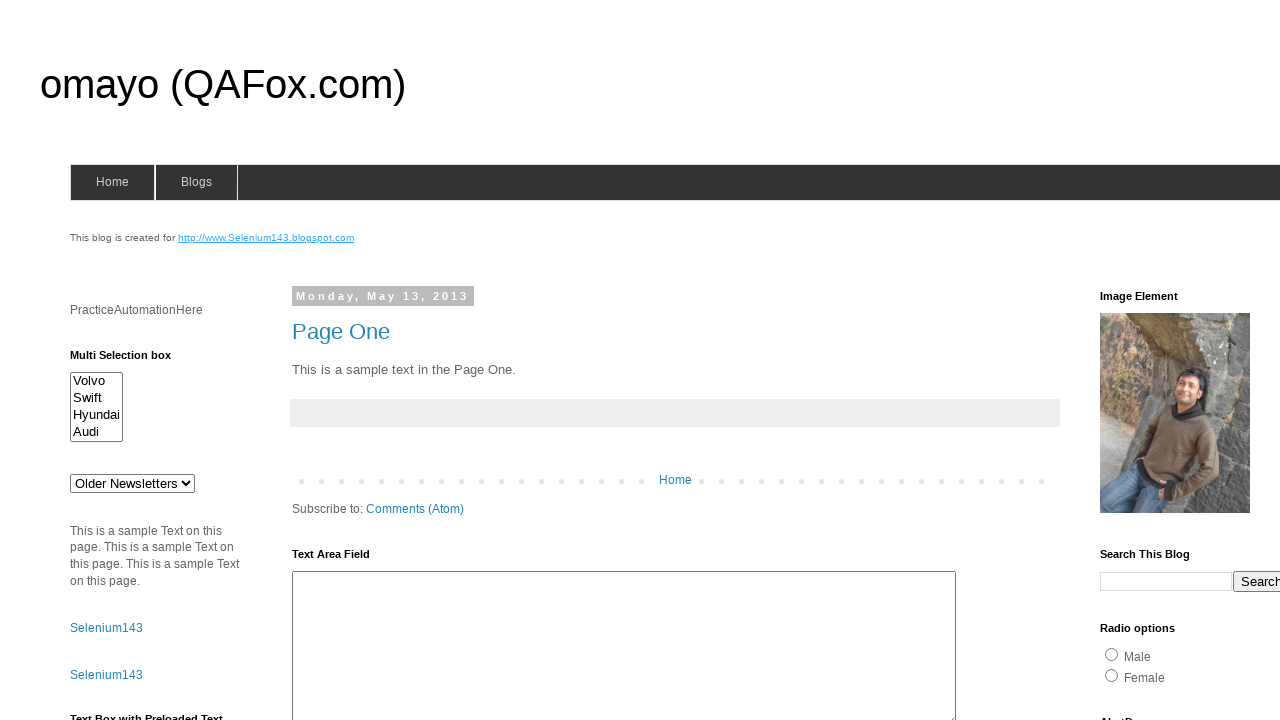

Brought page to front
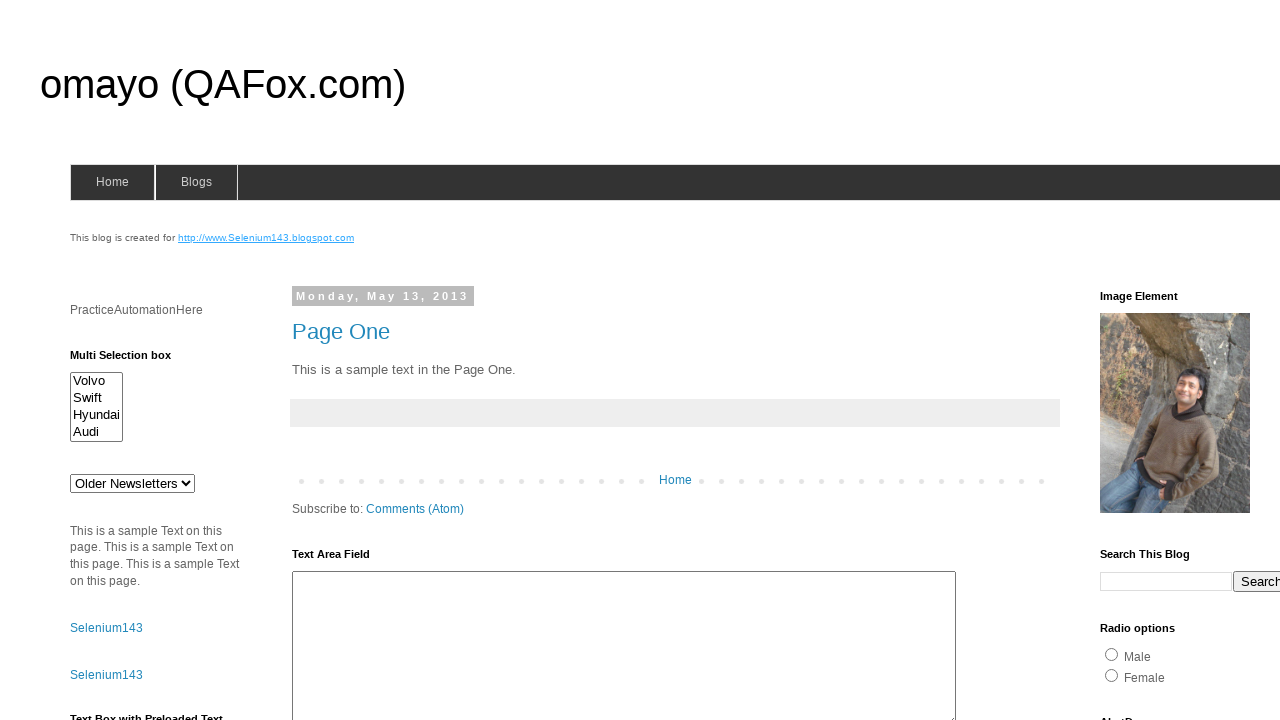

Retrieved page title: 'Selenium143'
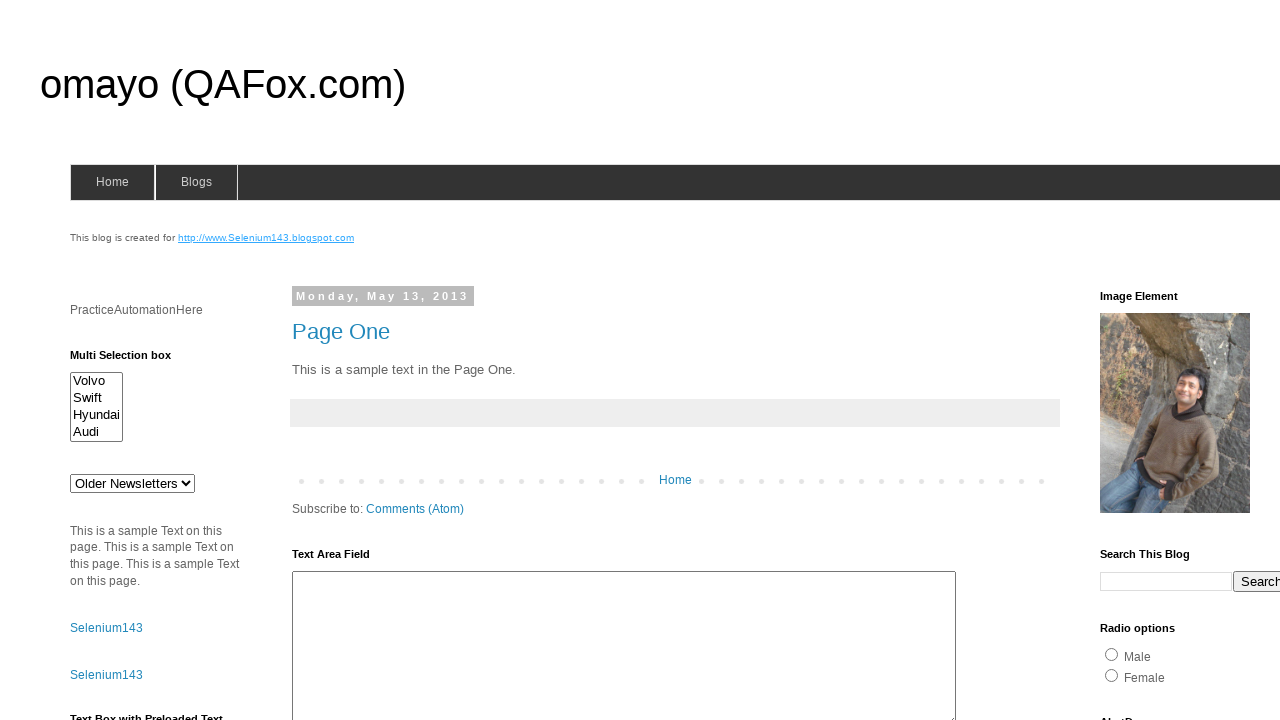

Verified 'What is Selenium?' text is present on Selenium143 page
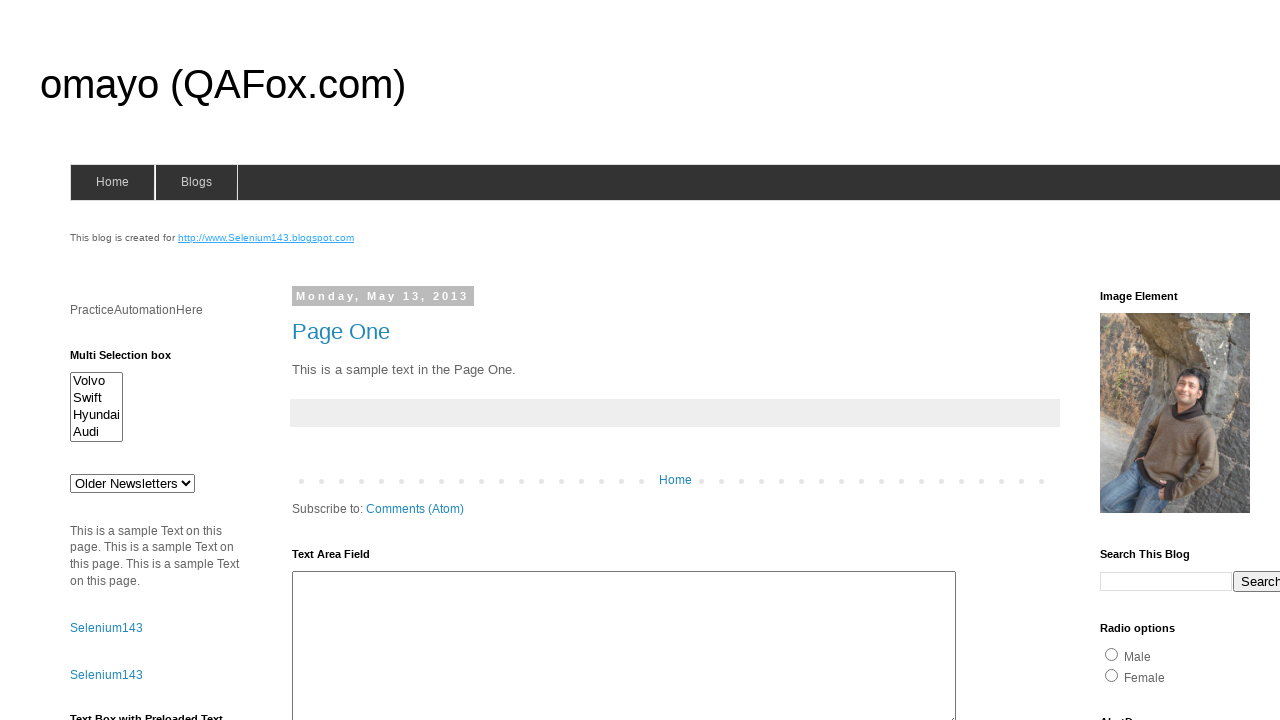

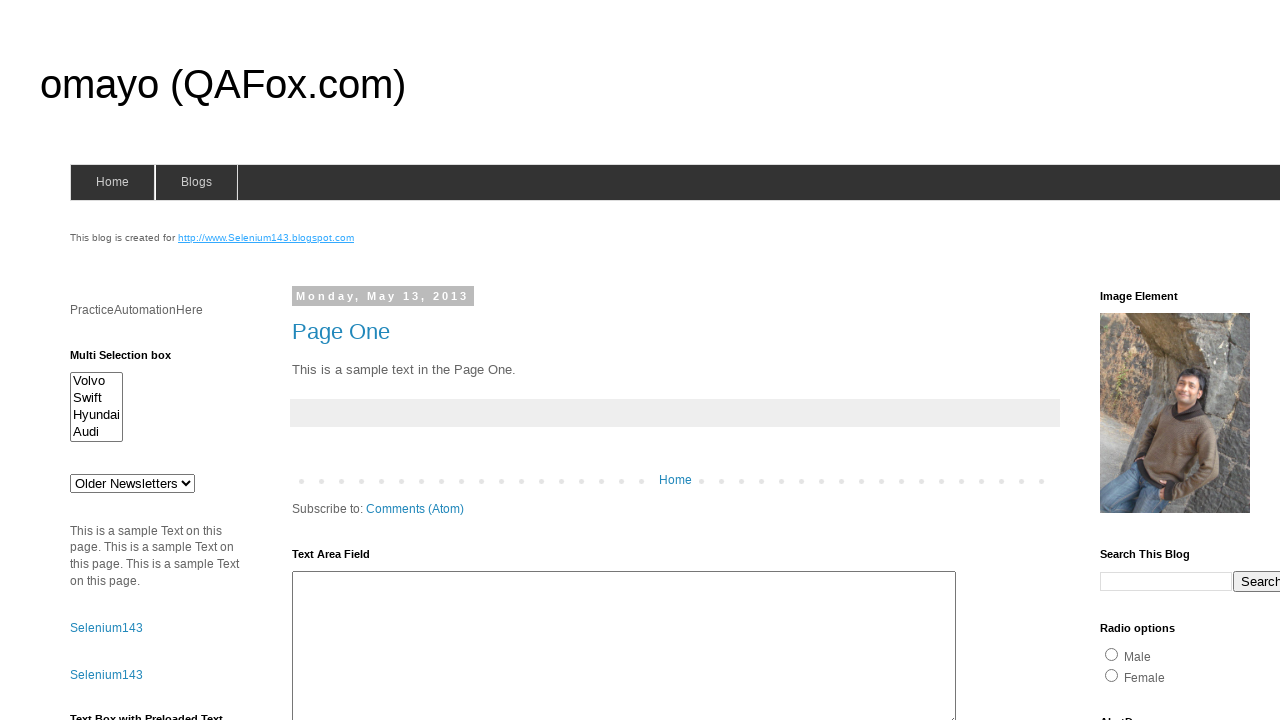